Tests that entering a number above 100 displays the error message "Number is too big"

Starting URL: https://kristinek.github.io/site/tasks/enter_a_number

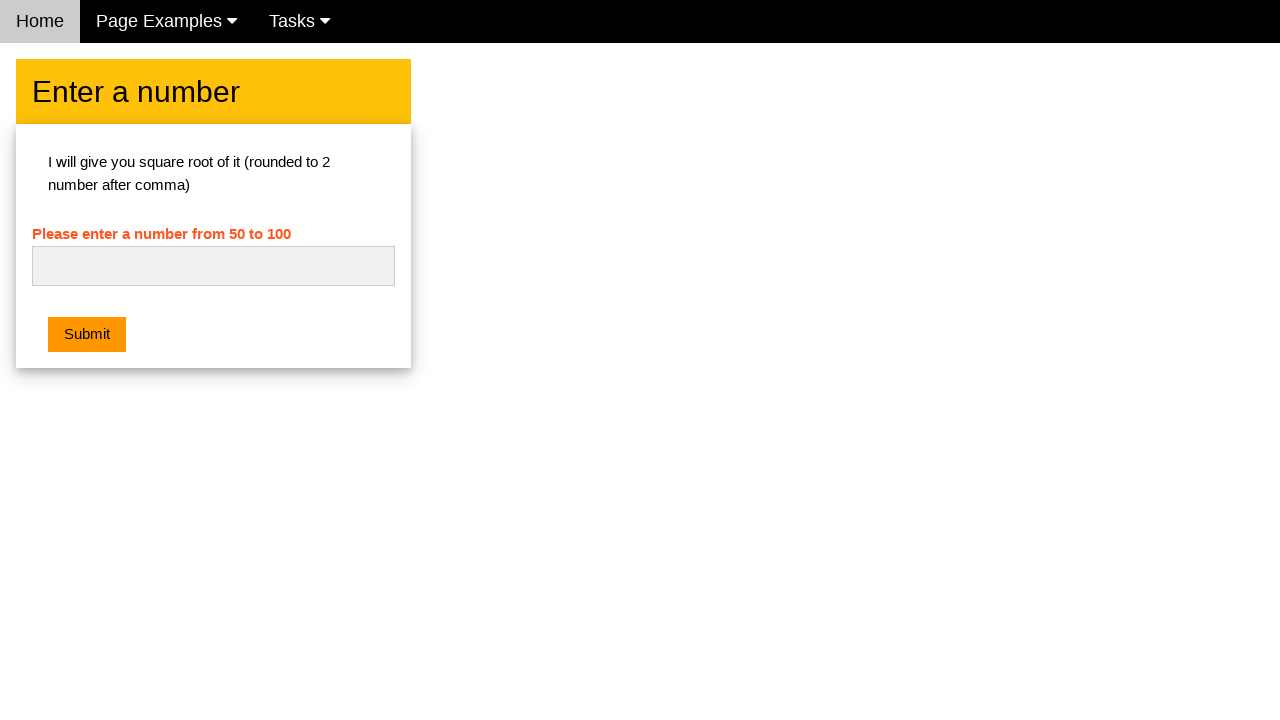

Navigated to the enter a number task page
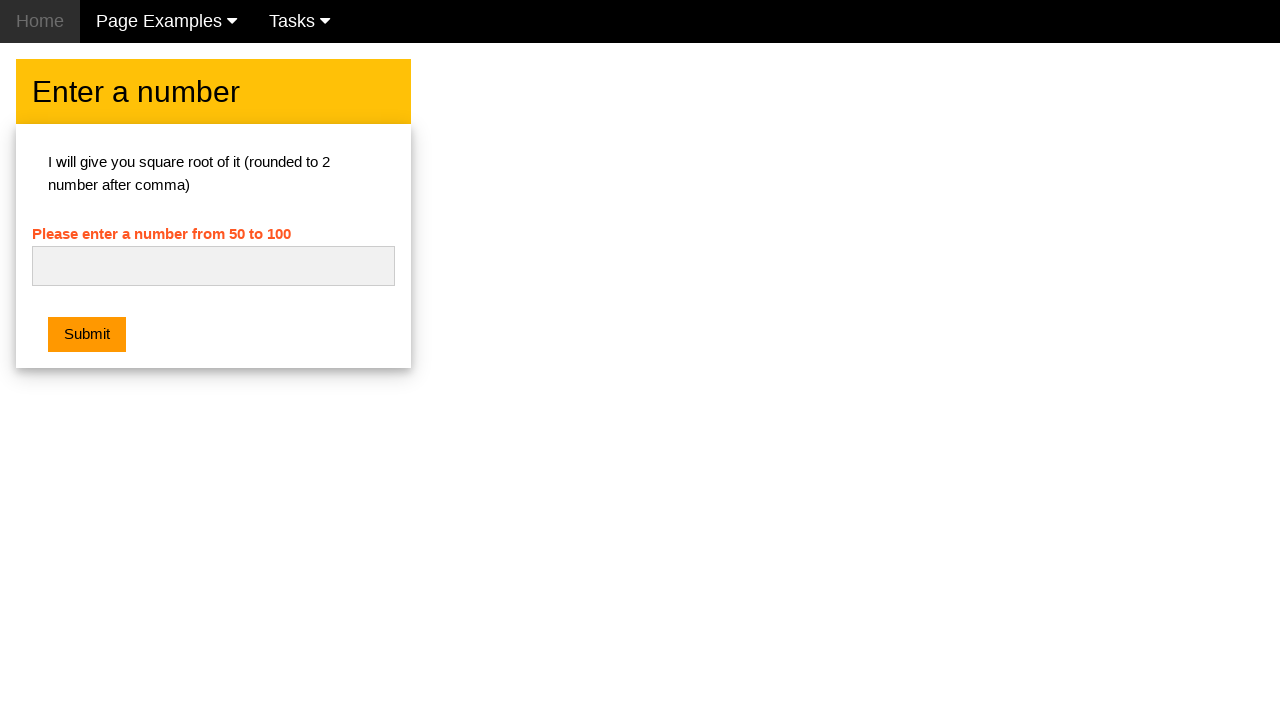

Filled number input field with 101 on #numb
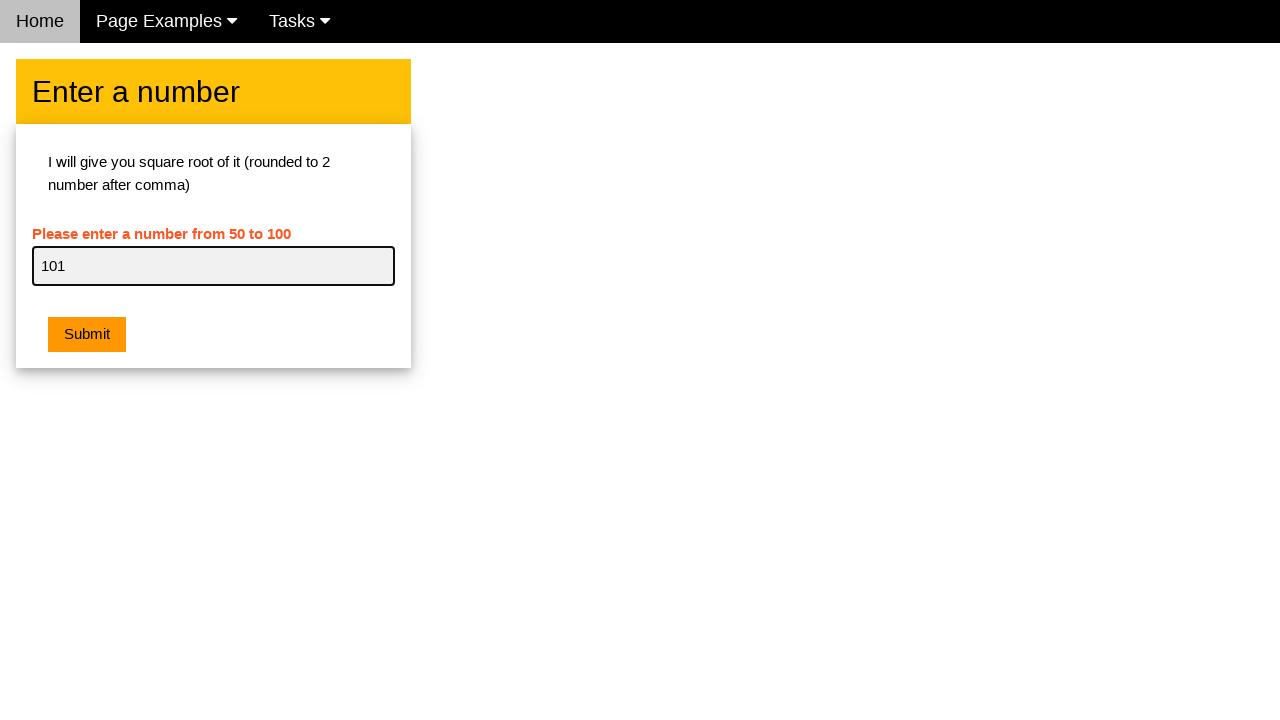

Clicked the submit button at (87, 335) on .w3-orange
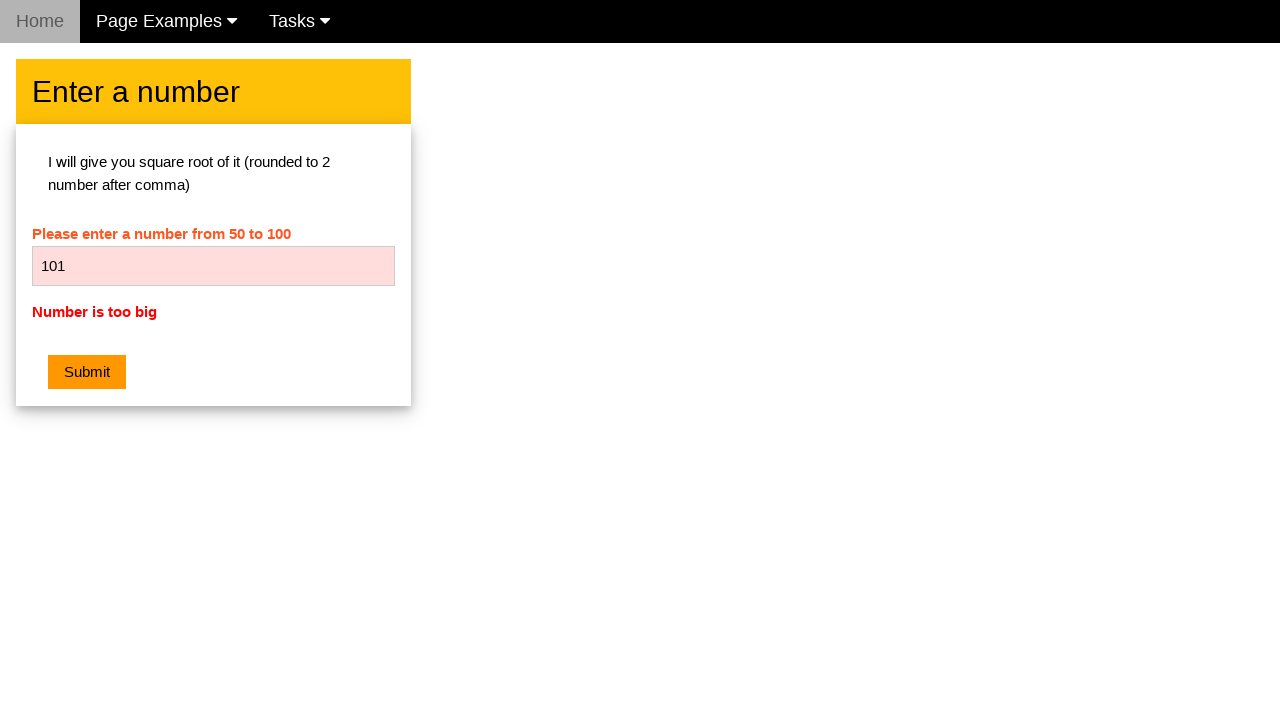

Error message 'Number is too big' appeared
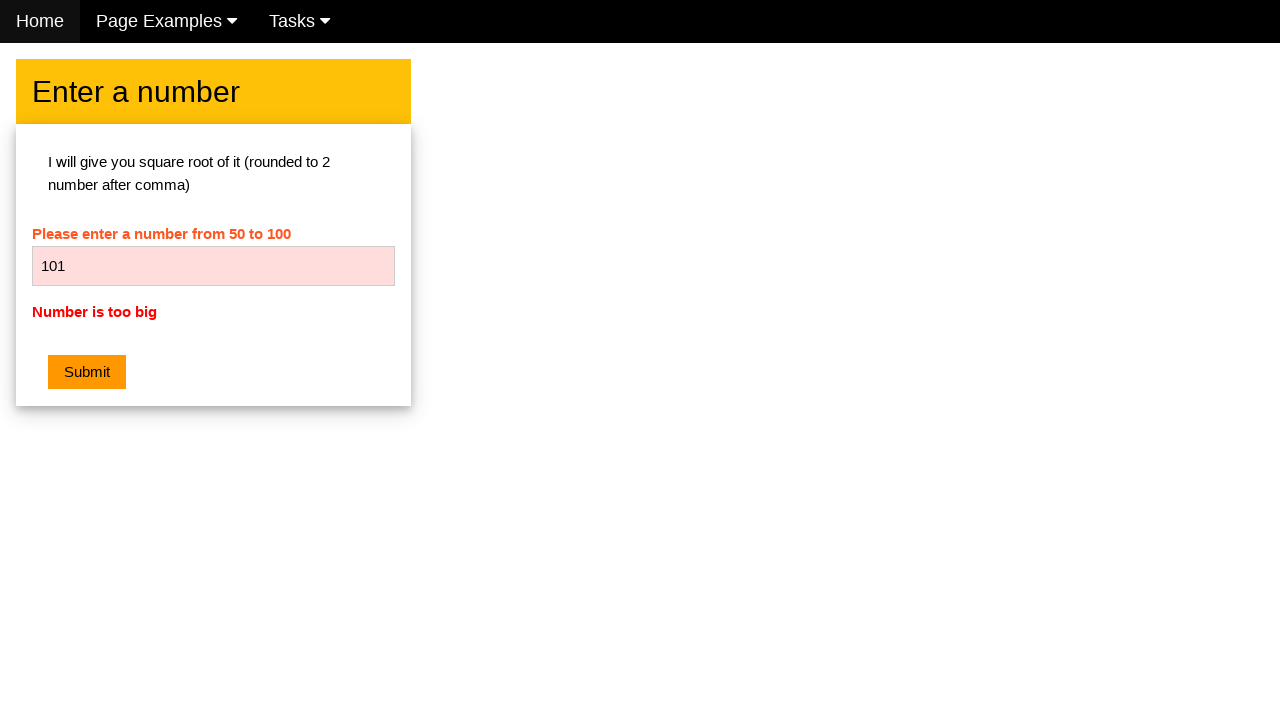

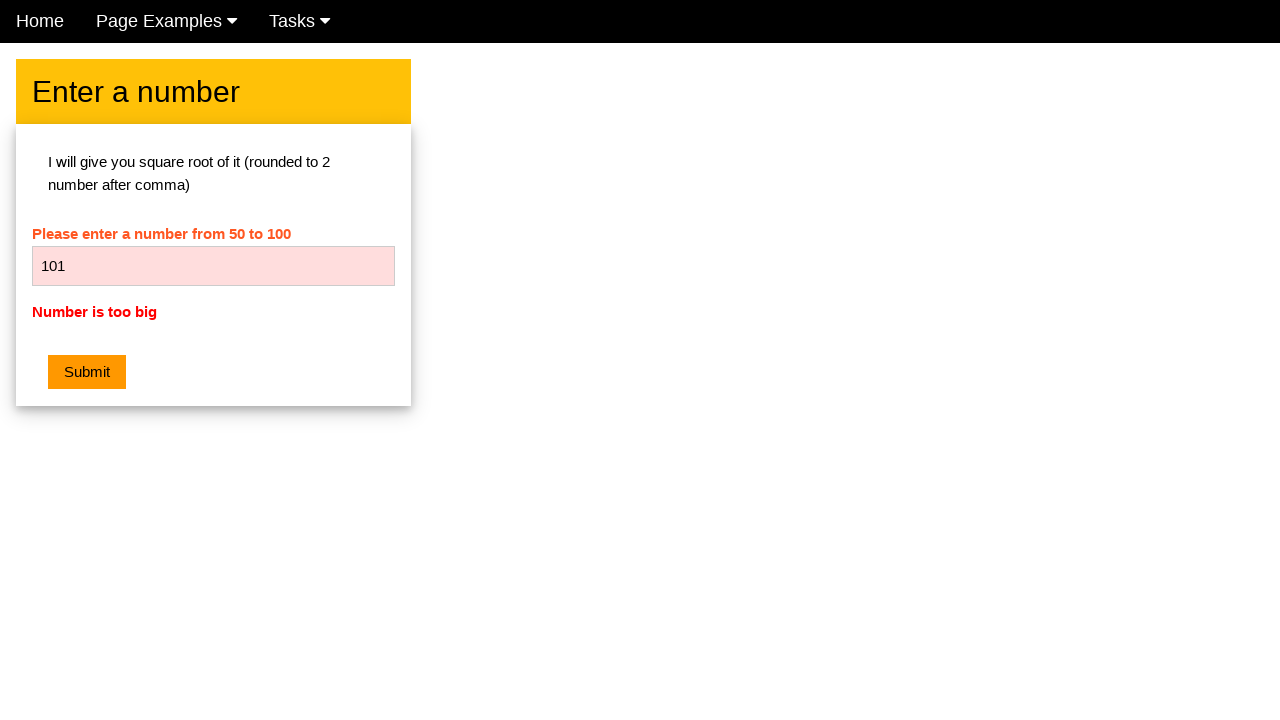